Tests the search functionality on CoinMarketCap by clicking the search input, entering a cryptocurrency name, and verifying that matching results appear in the search suggestions.

Starting URL: https://coinmarketcap.com/

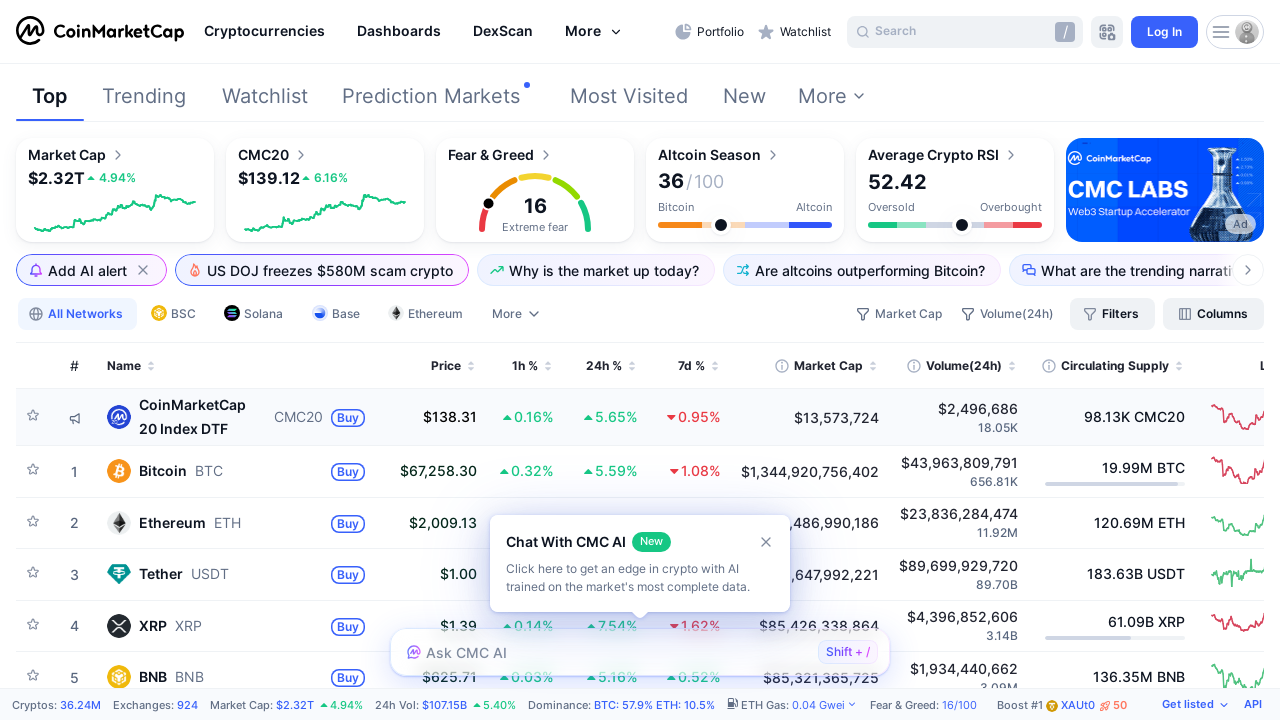

Waited for page to load with networkidle state
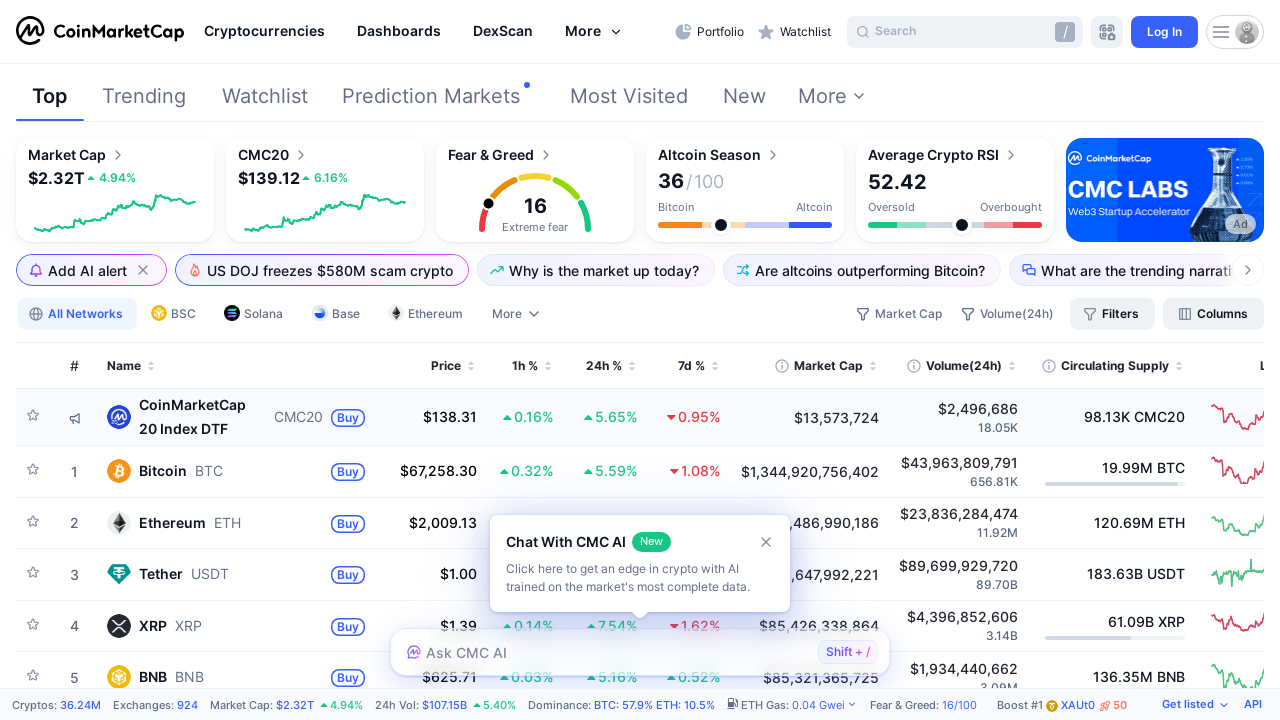

Clicked on search input div to activate search at (965, 32) on div[class*='search'] >> visible=true
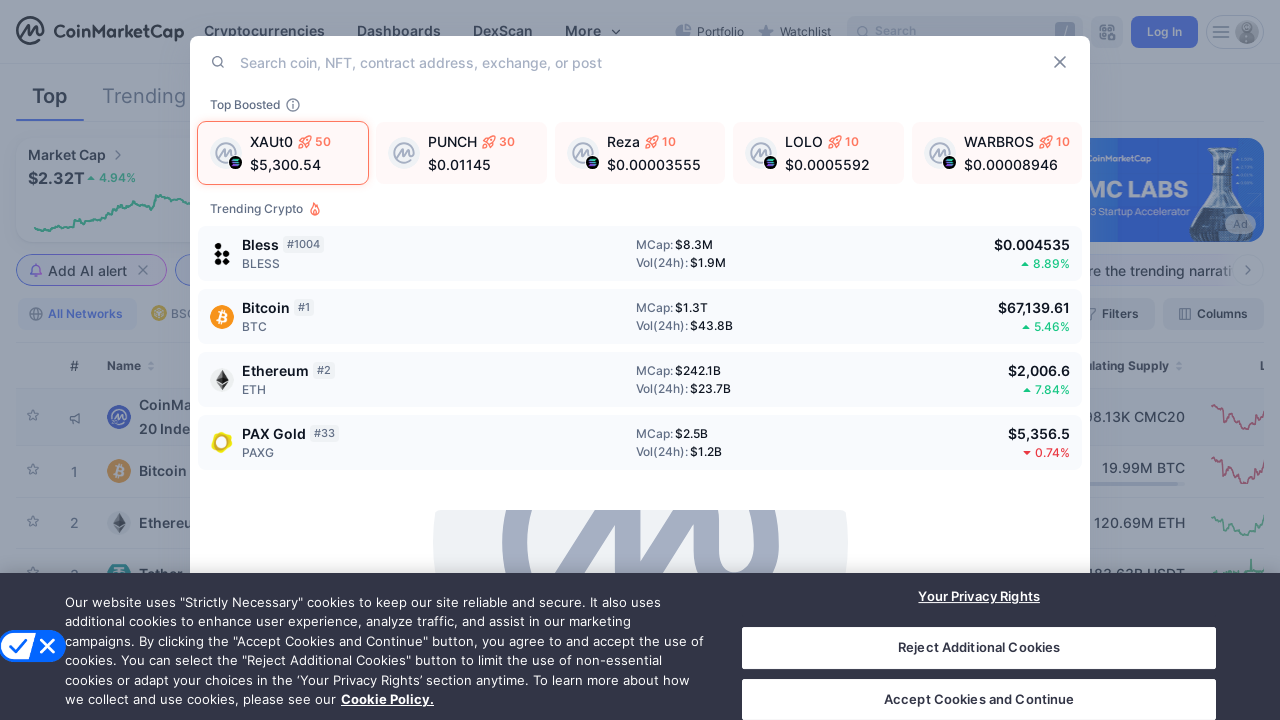

Waited 1 second for search input to be ready
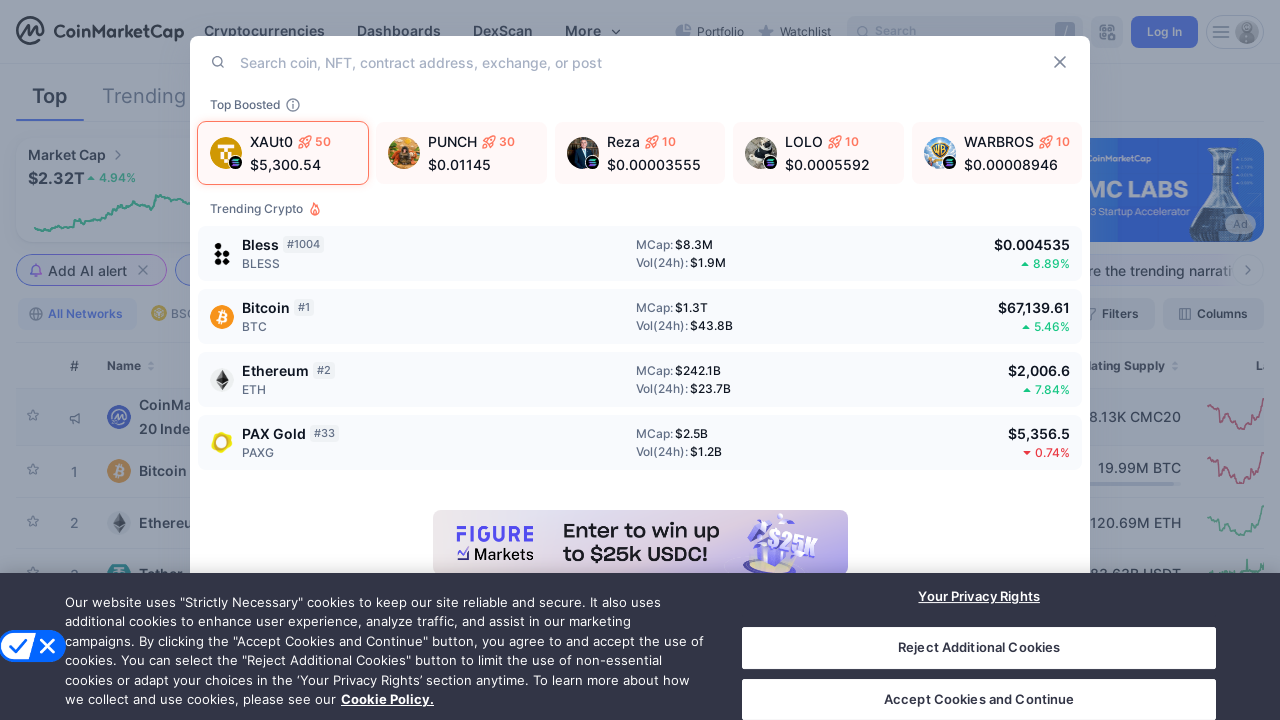

Filled search input with 'Bitcoin' on input[type='text'][placeholder*='Search'] >> nth=0
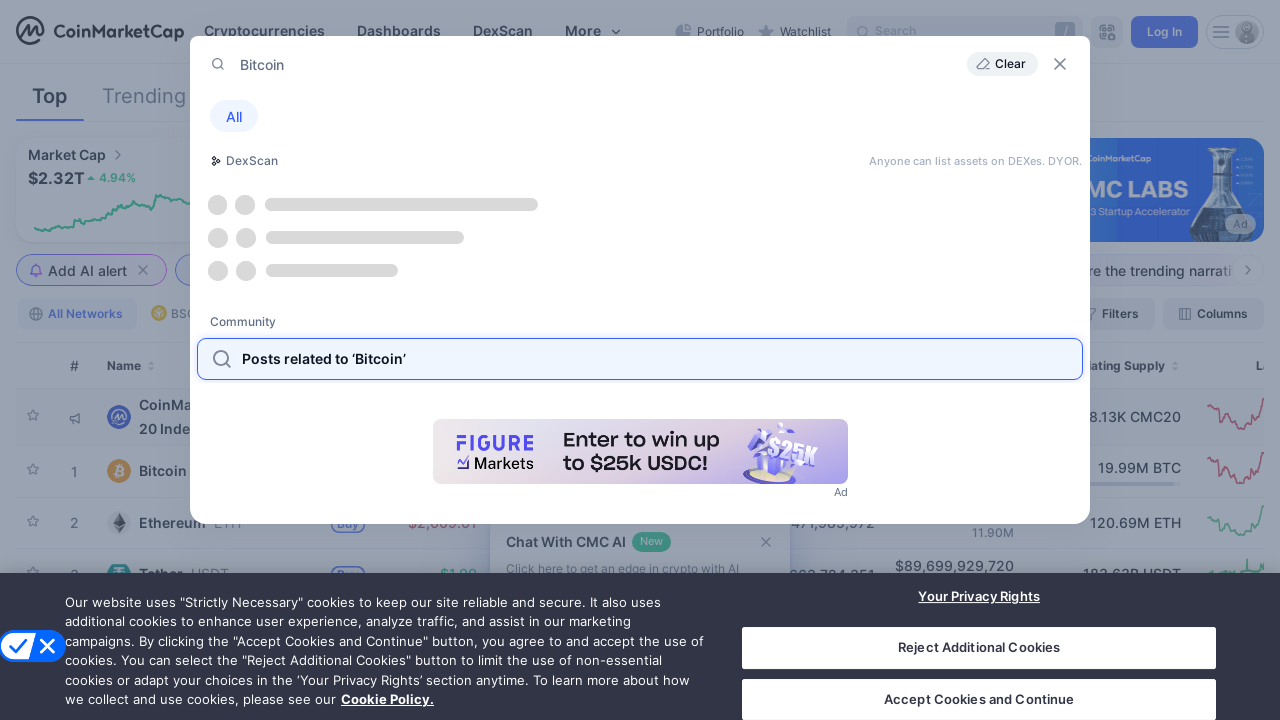

Waited 1 second for search results to populate
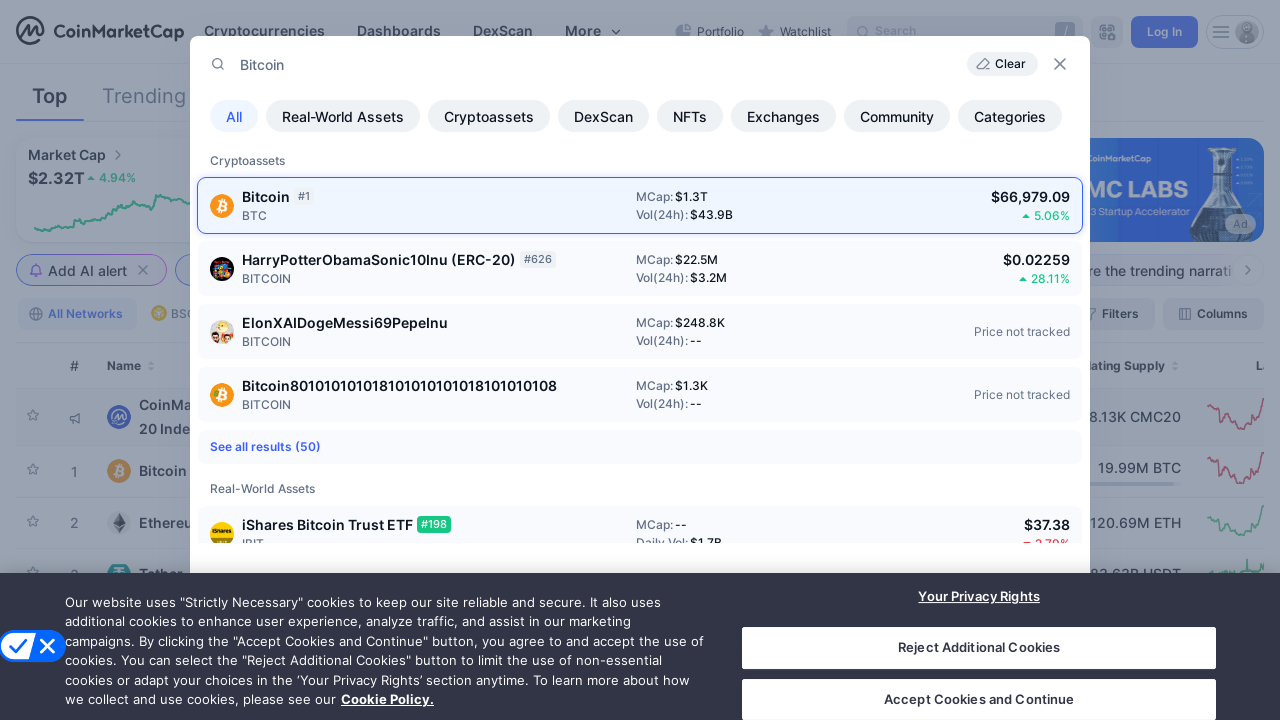

Verified coin name elements appeared in search results
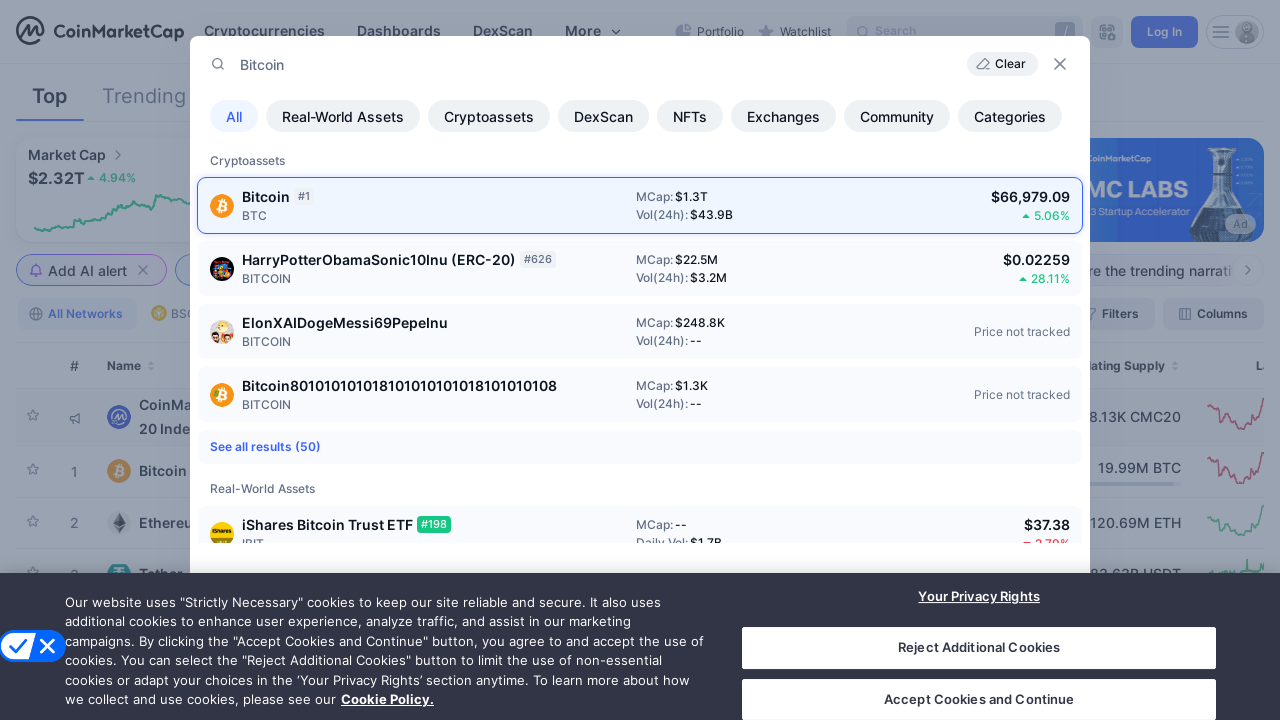

Retrieved all coin name text from search results
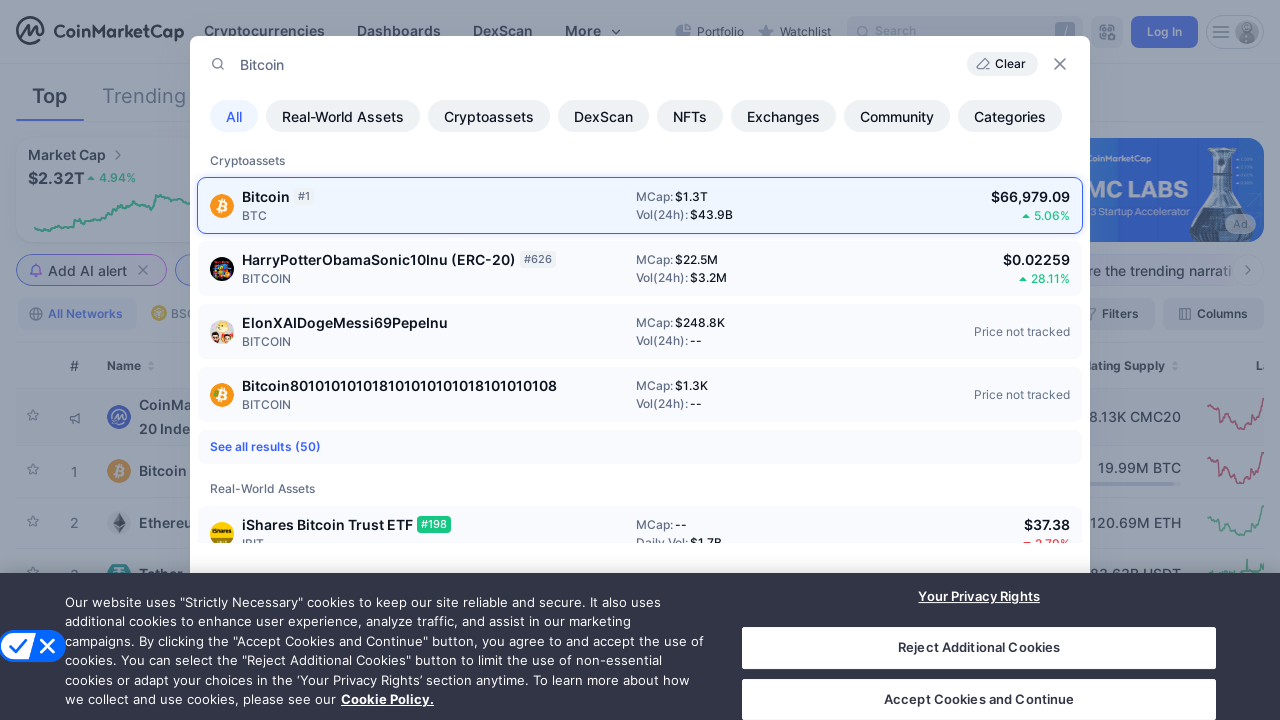

Verified that 'Bitcoin' was found in search results
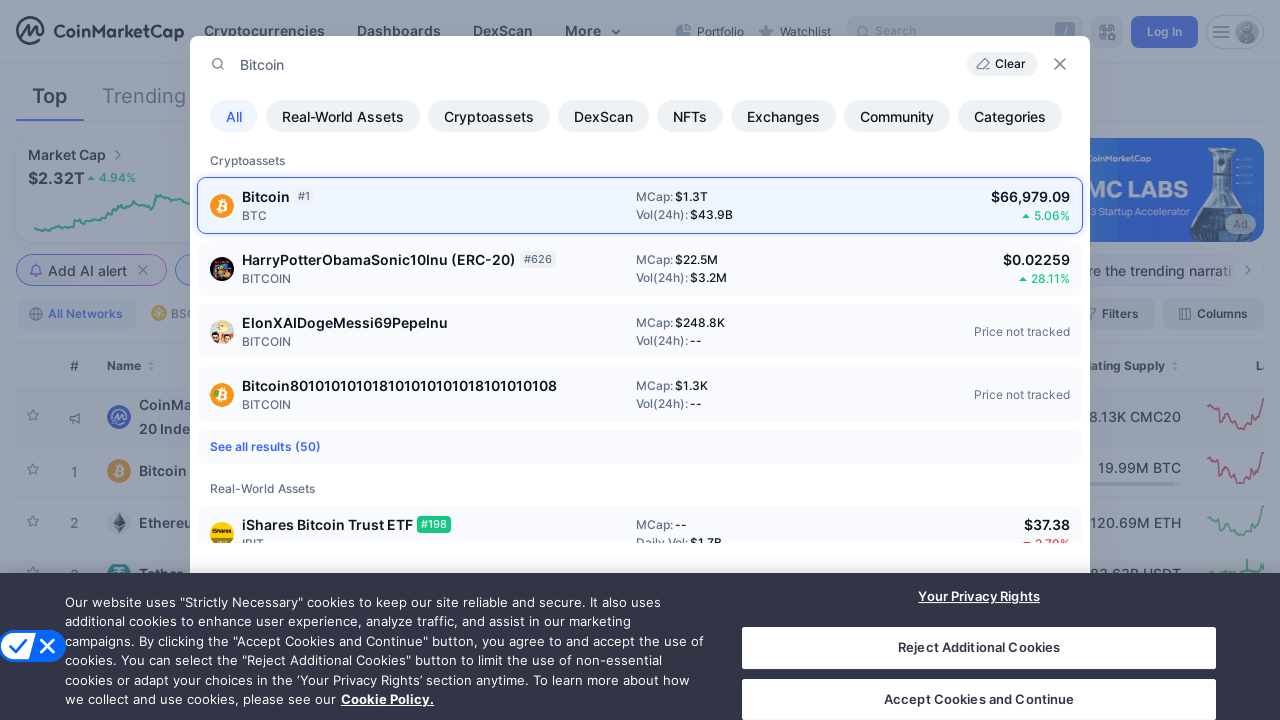

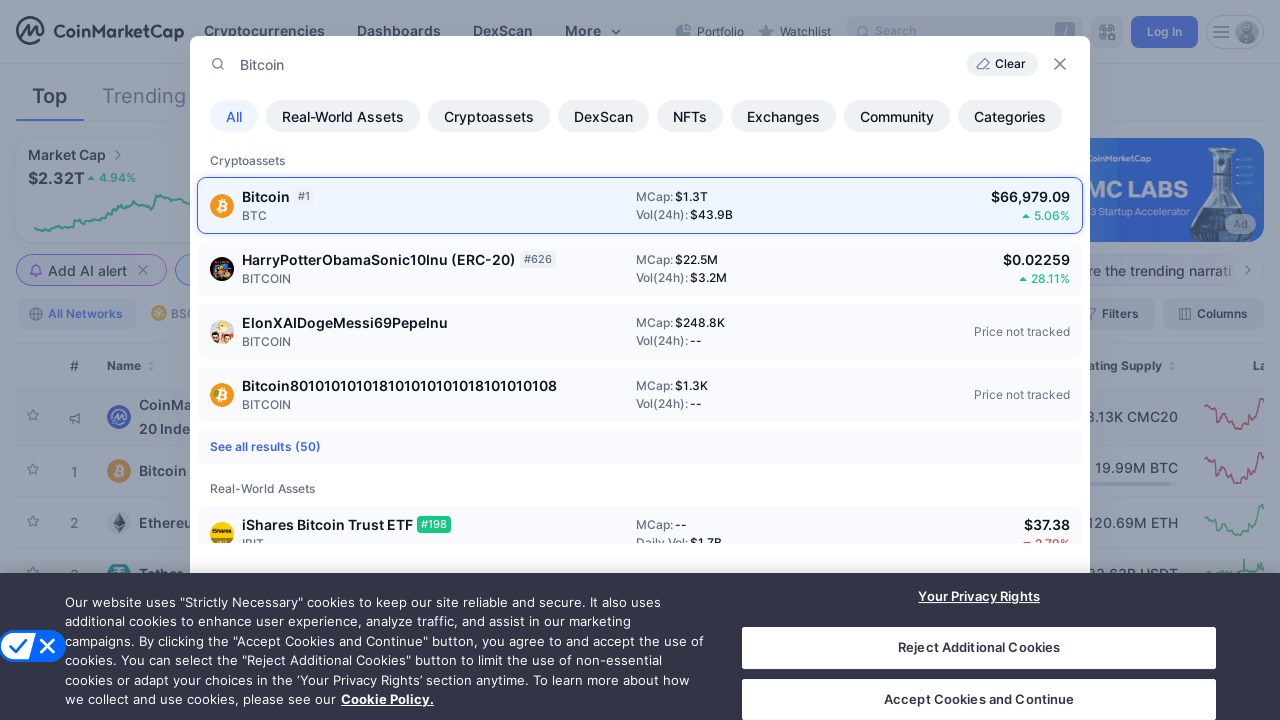